Tests that the counter displays the current number of todo items

Starting URL: https://demo.playwright.dev/todomvc

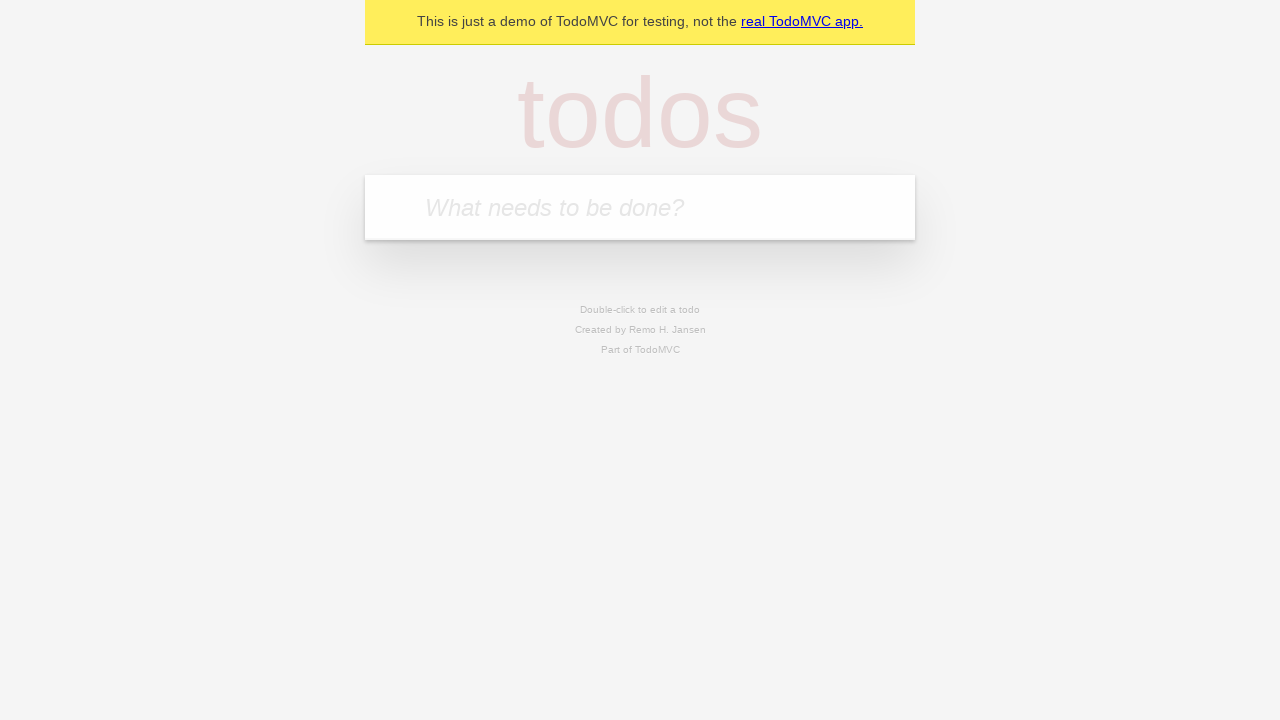

Filled todo input with 'buy some cheese' on internal:attr=[placeholder="What needs to be done?"i]
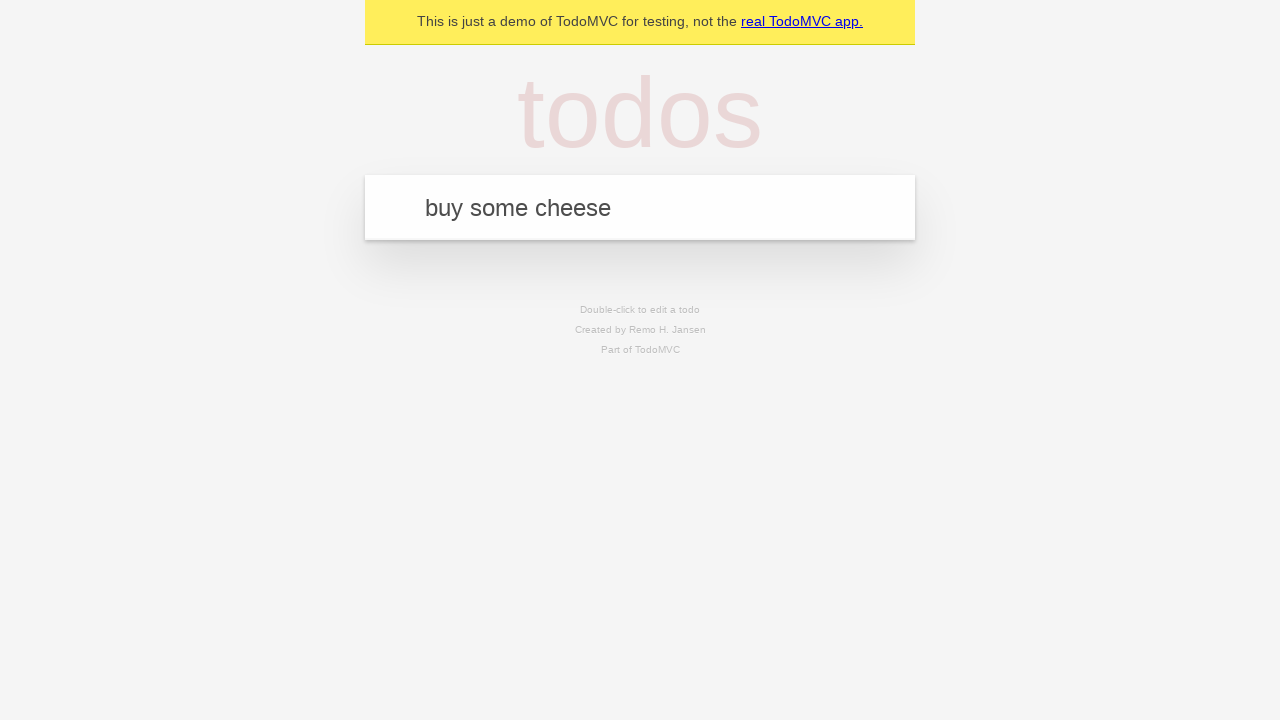

Pressed Enter to add first todo item on internal:attr=[placeholder="What needs to be done?"i]
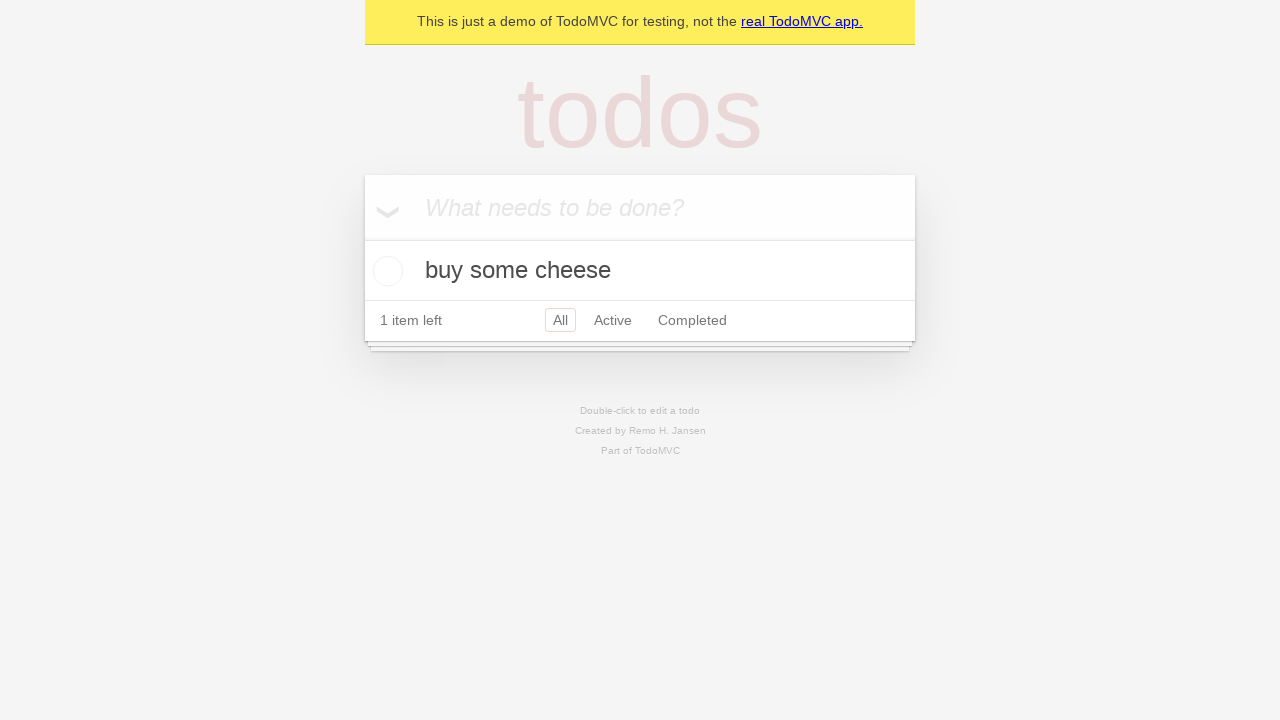

Todo counter element loaded, showing 1 item
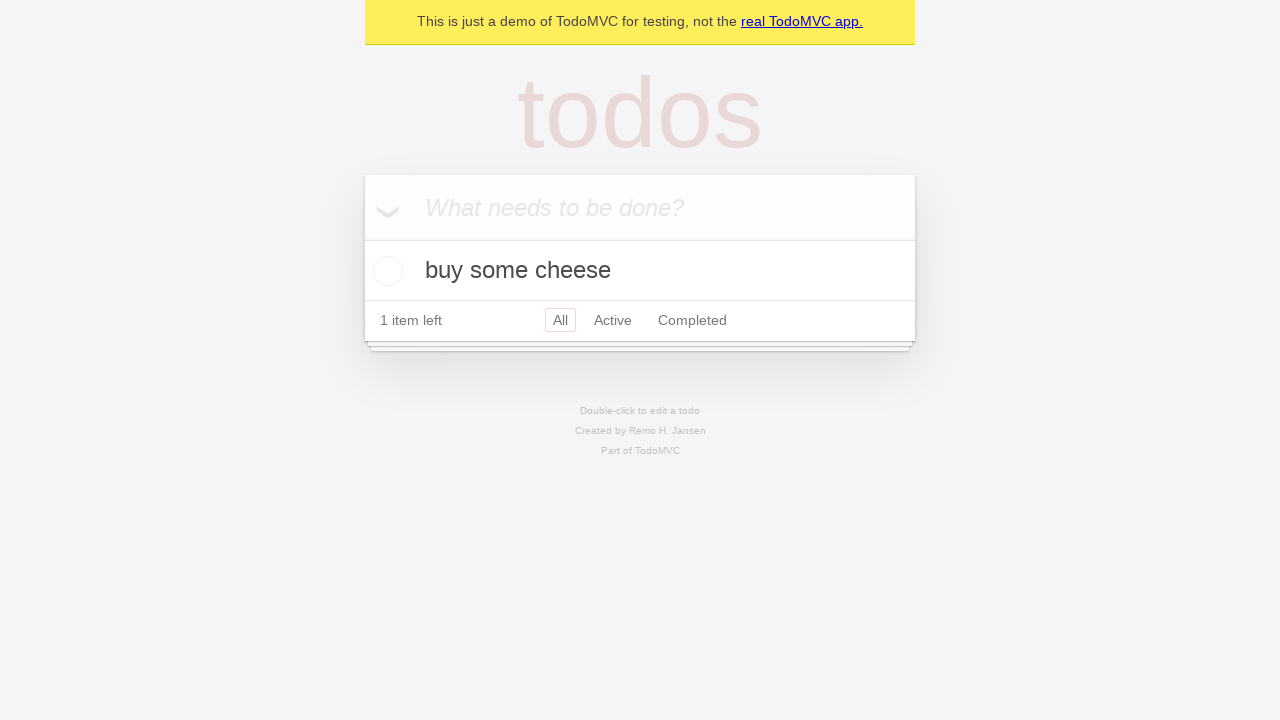

Filled todo input with 'feed the cat' on internal:attr=[placeholder="What needs to be done?"i]
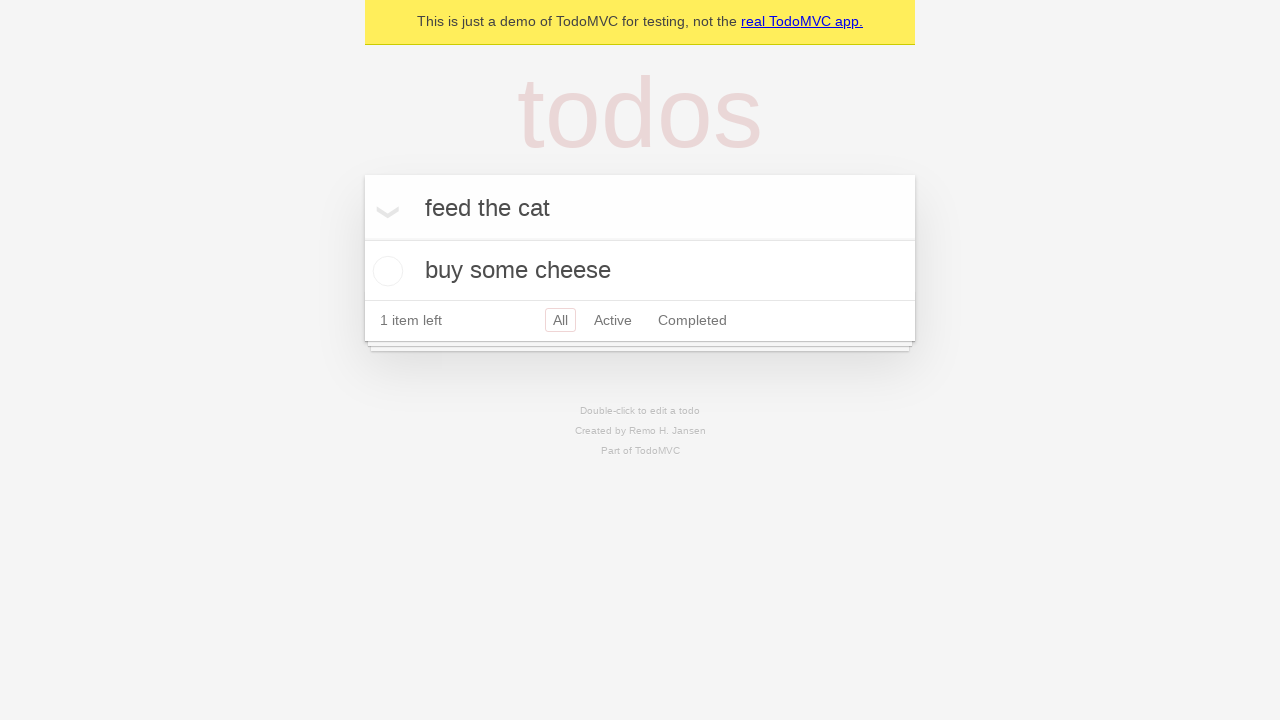

Pressed Enter to add second todo item on internal:attr=[placeholder="What needs to be done?"i]
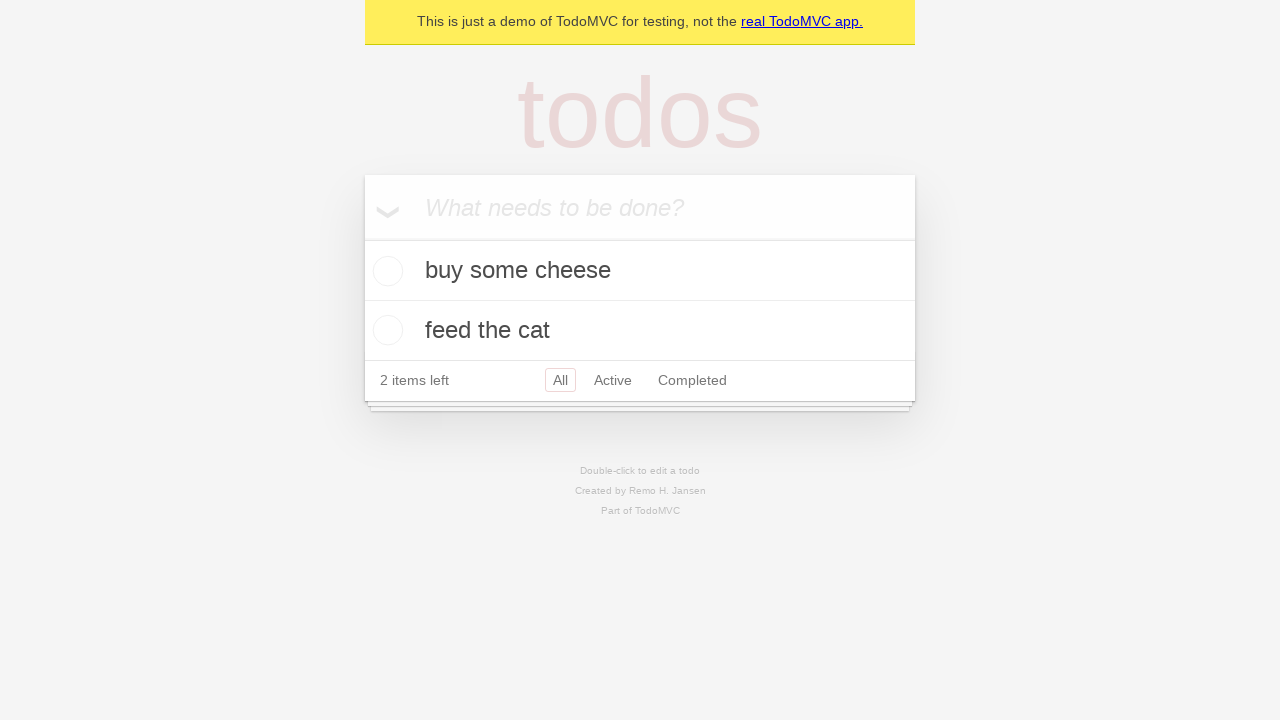

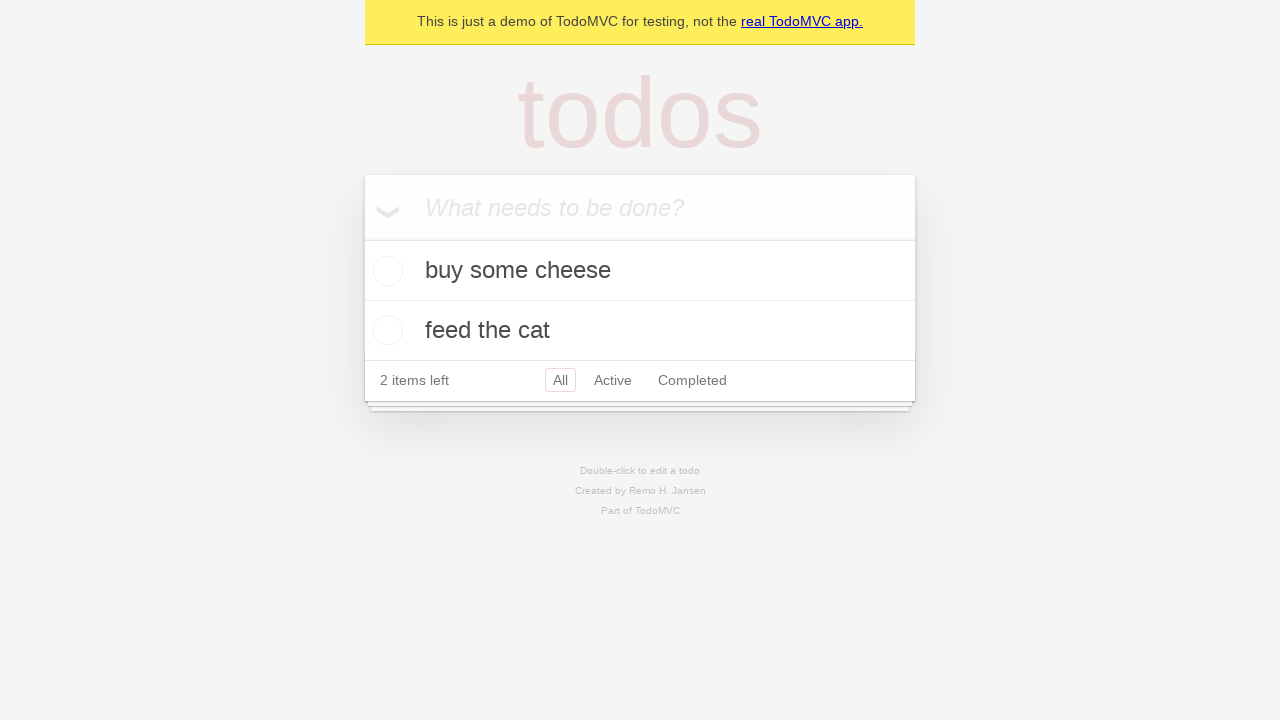